Tests the dashboard content section by navigating through registration link, home menu, scrolling to view program stages, clicking through different program phase buttons (Workshop, Hacksprint, Bootcamp, Hatch, Ignition), and viewing all items.

Starting URL: https://1000startupdigital.id/

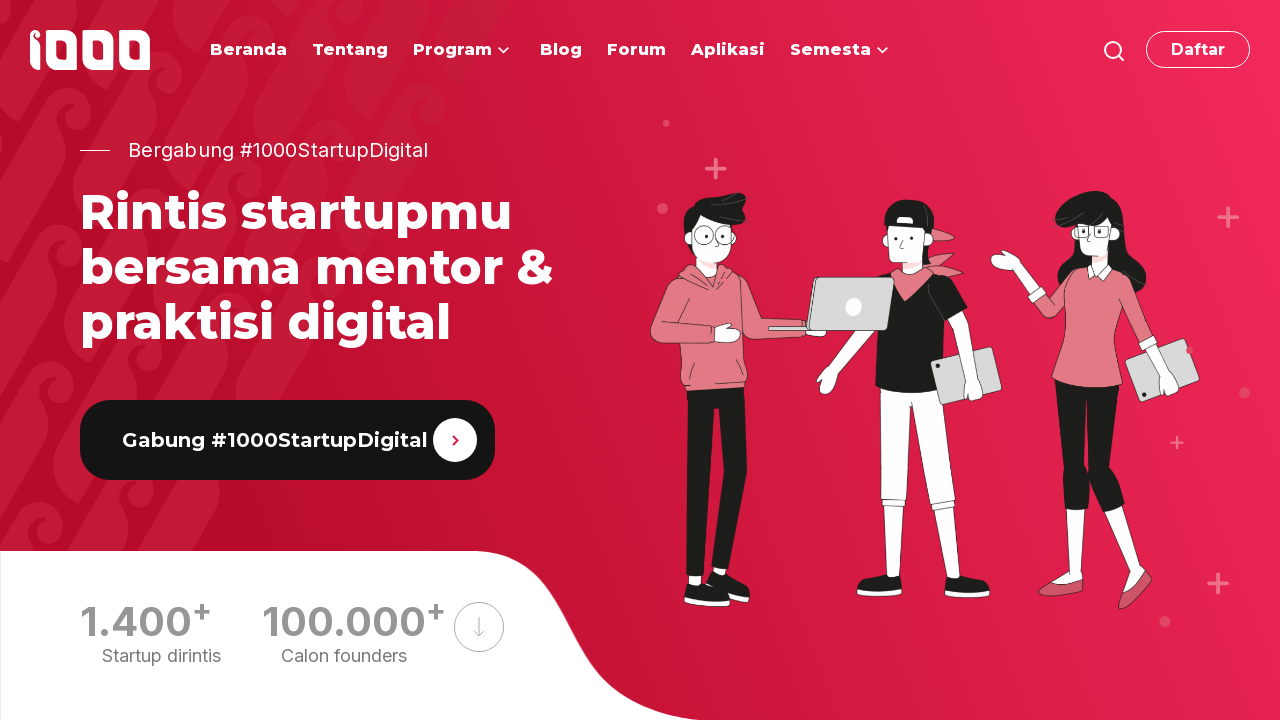

Clicked on 'Daftar Sekarang' registration link at (220, 360) on internal:role=link[name="Daftar Sekarang"i]
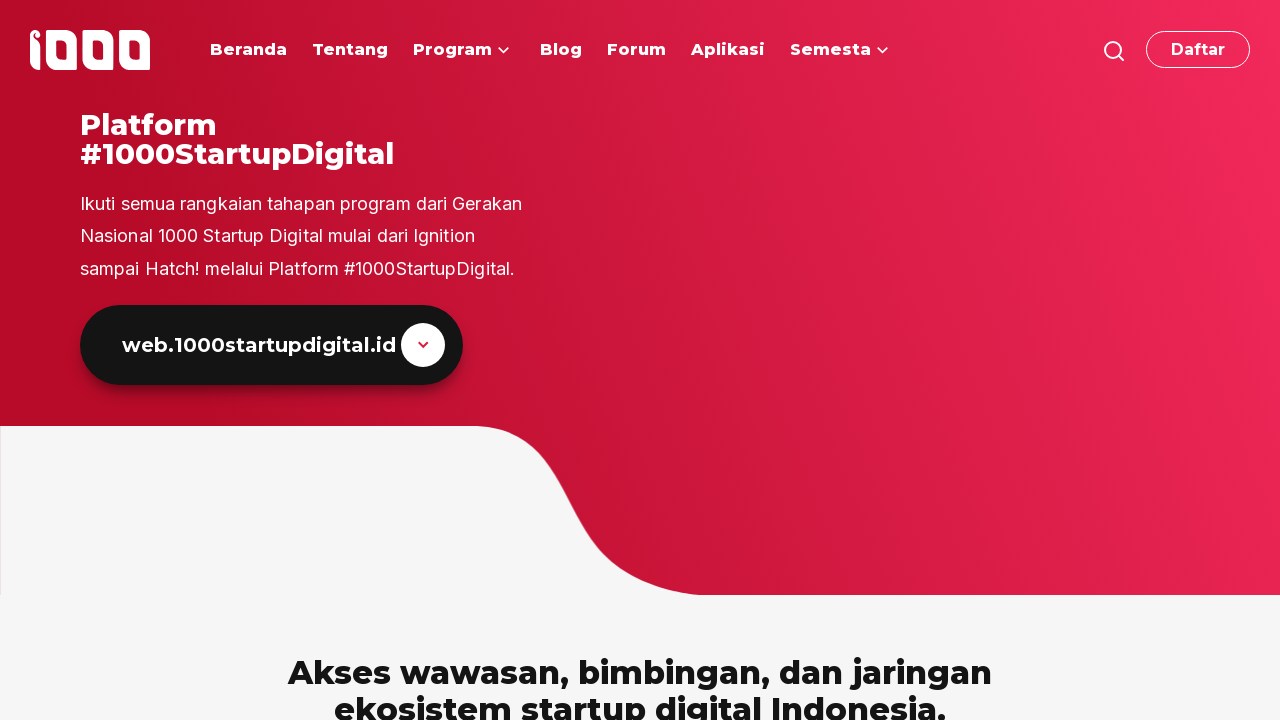

Clicked on 'Beranda' home menu link at (248, 50) on #menu-item-22 >> internal:role=link[name="Beranda"i]
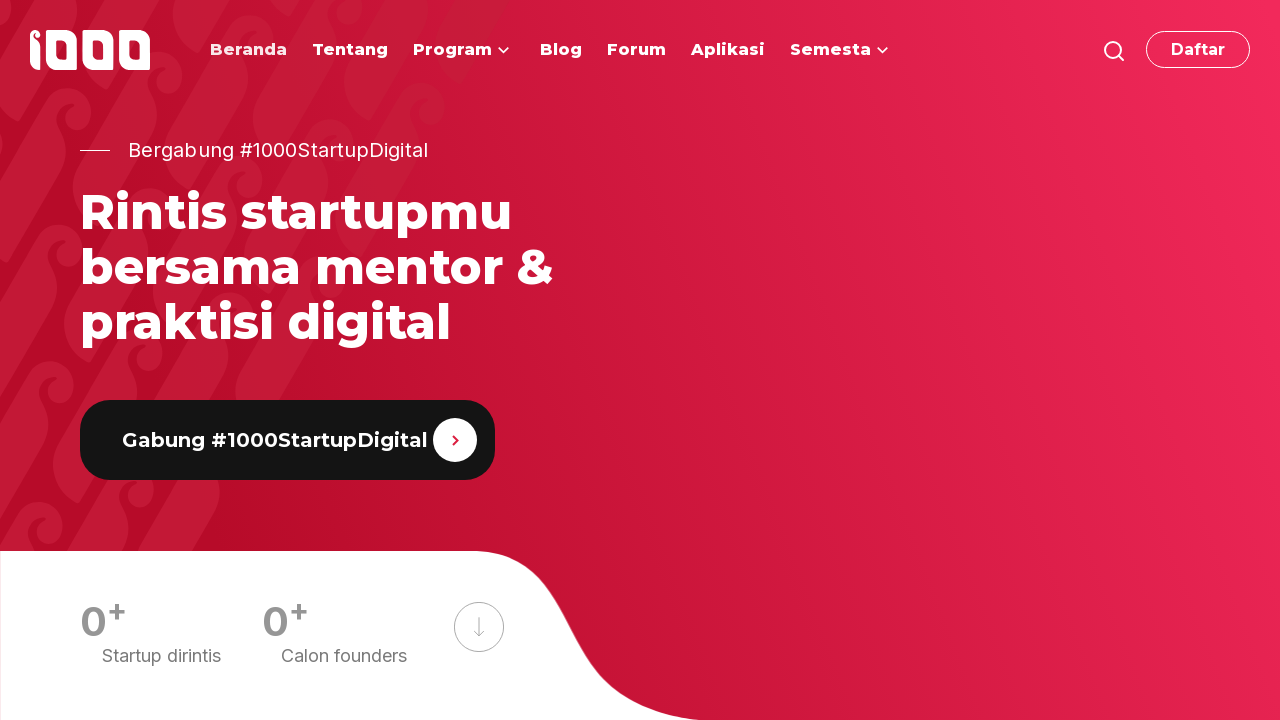

Scrolled down 2000px to view program stages section
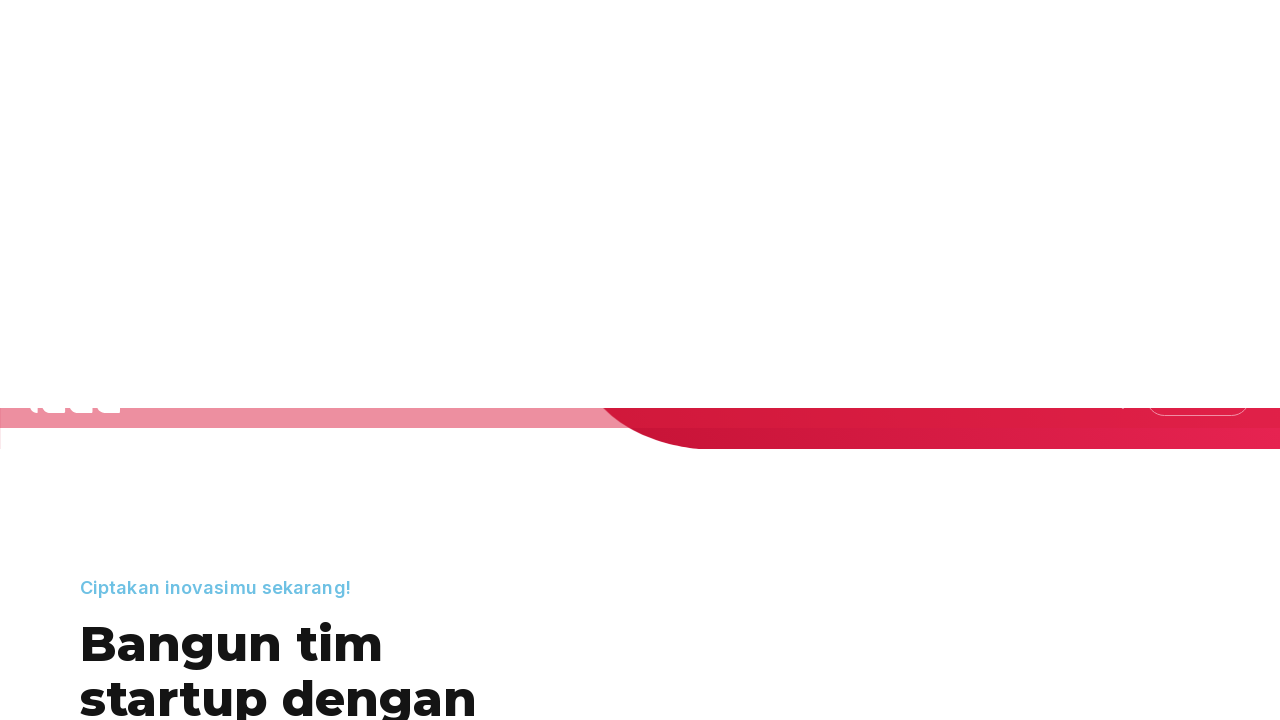

Program stages section with Ignition content became visible
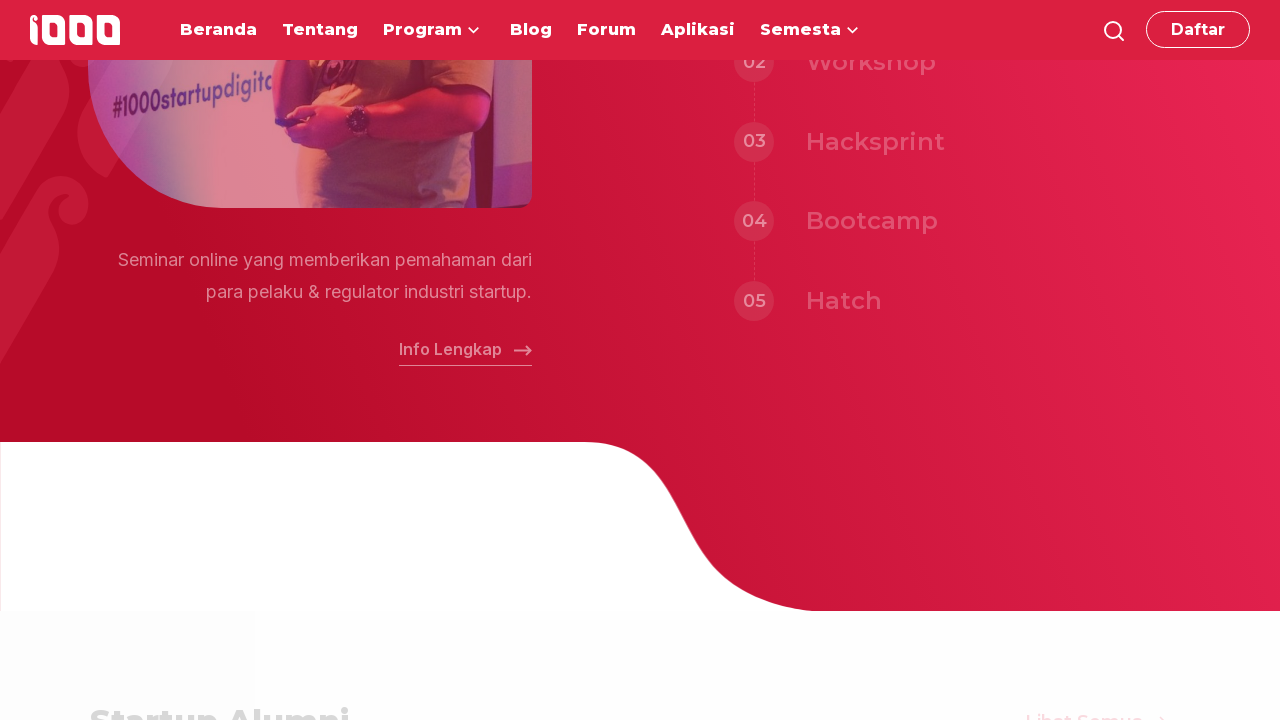

'Tahapan Program' heading is visible
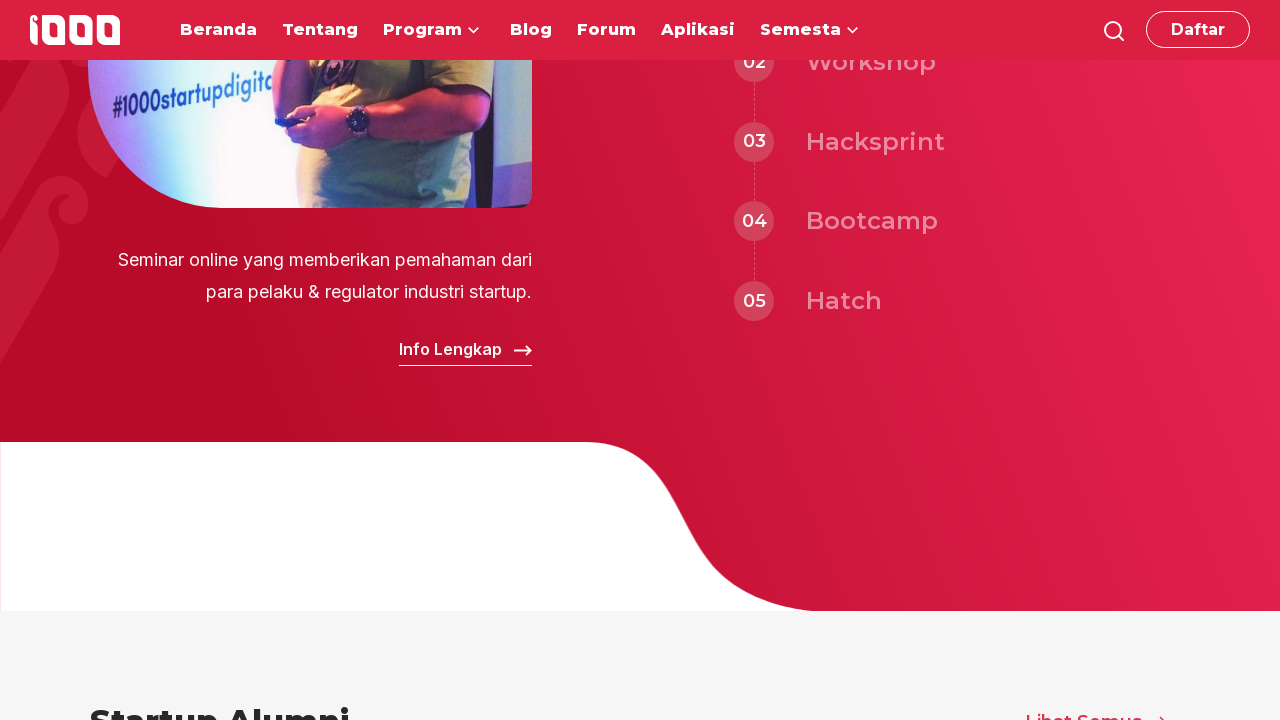

Clicked on 'Workshop' phase button at (871, 680) on internal:role=button[name="Workshop"i]
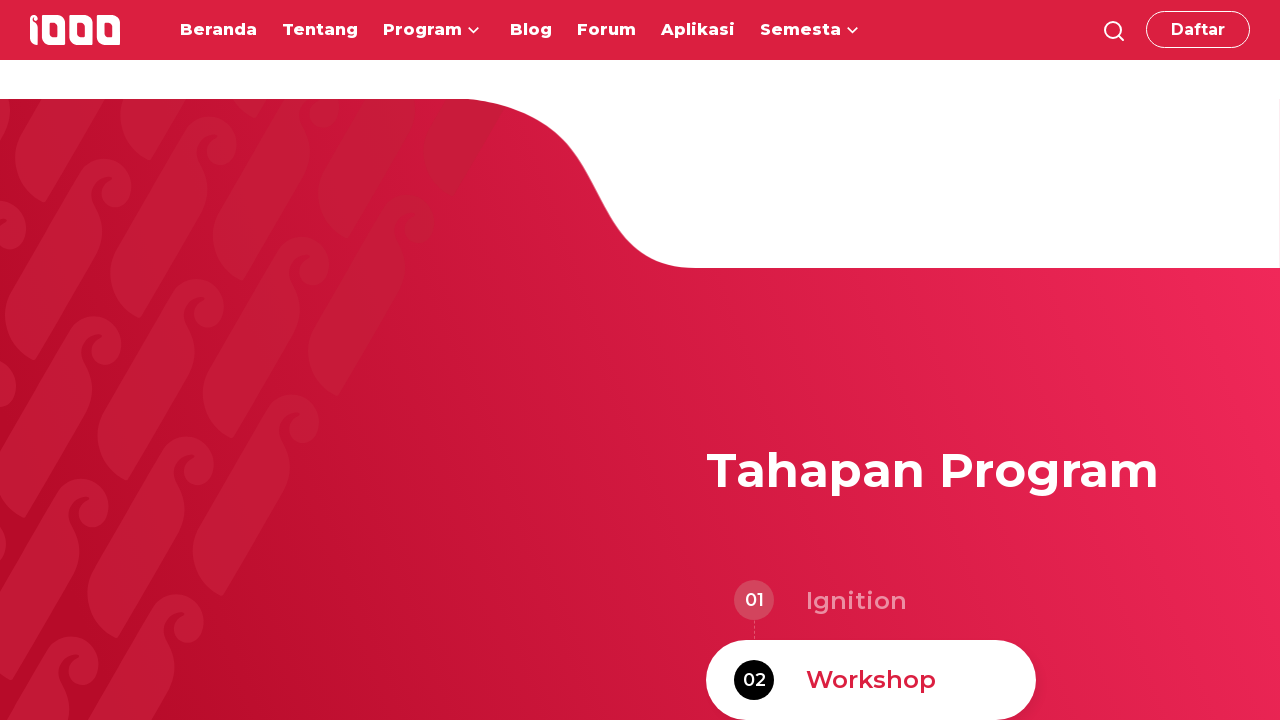

Clicked on 'Hacksprint' phase button at (876, 680) on internal:role=button[name="Hacksprint"i]
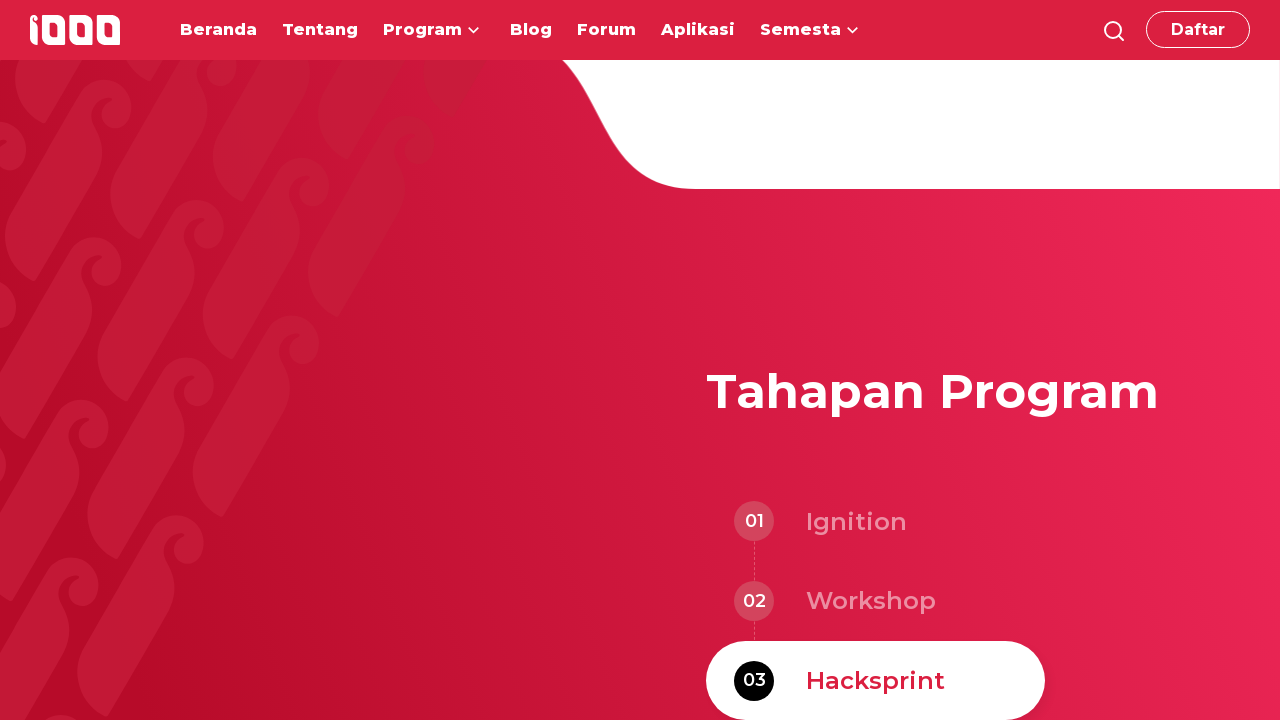

Clicked on 'Bootcamp' phase button at (872, 360) on internal:role=button[name="Bootcamp"i]
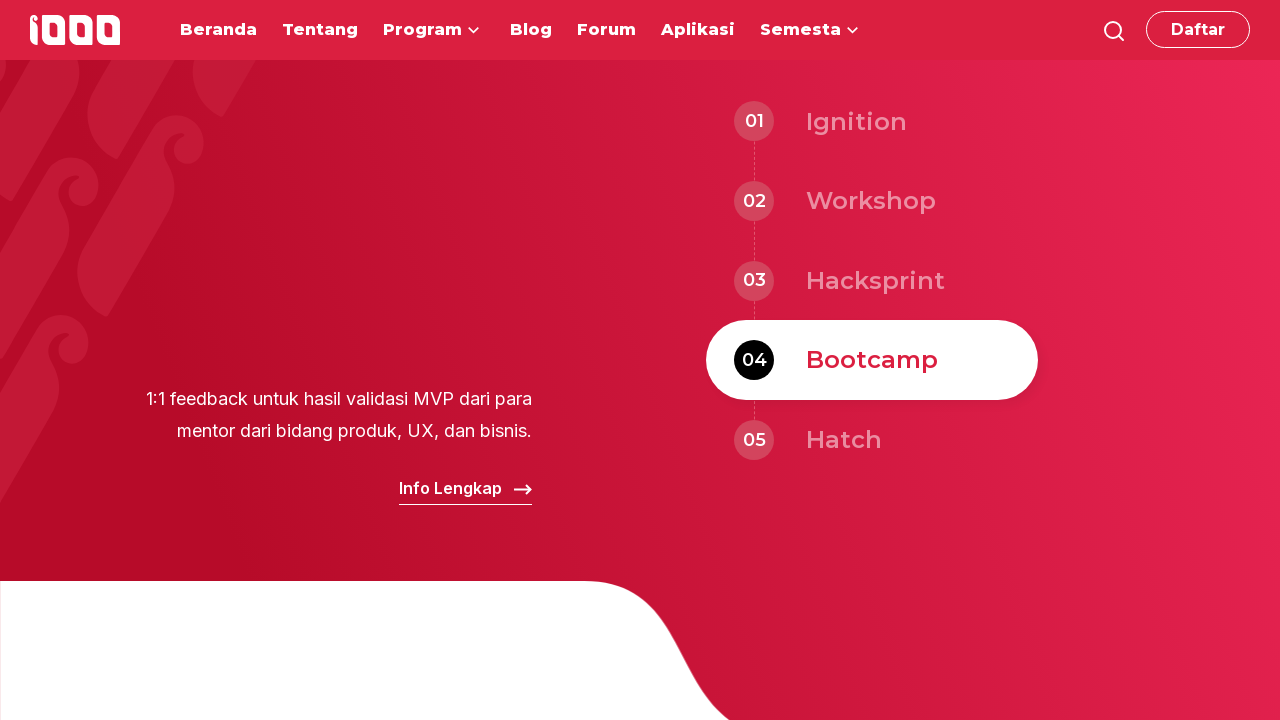

Clicked on 'Hatch' phase button at (844, 440) on internal:role=button[name="Hatch"i]
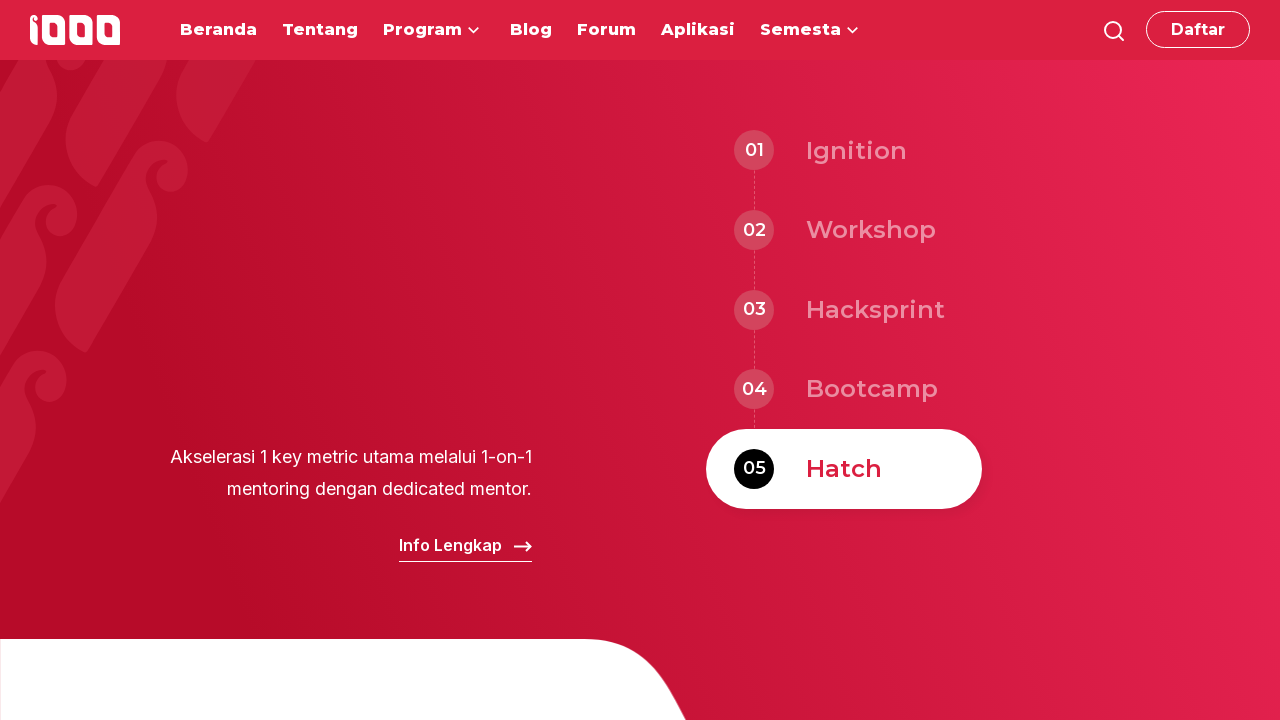

Clicked on 'Ignition' phase button at (856, 150) on internal:role=button[name="Ignition"i]
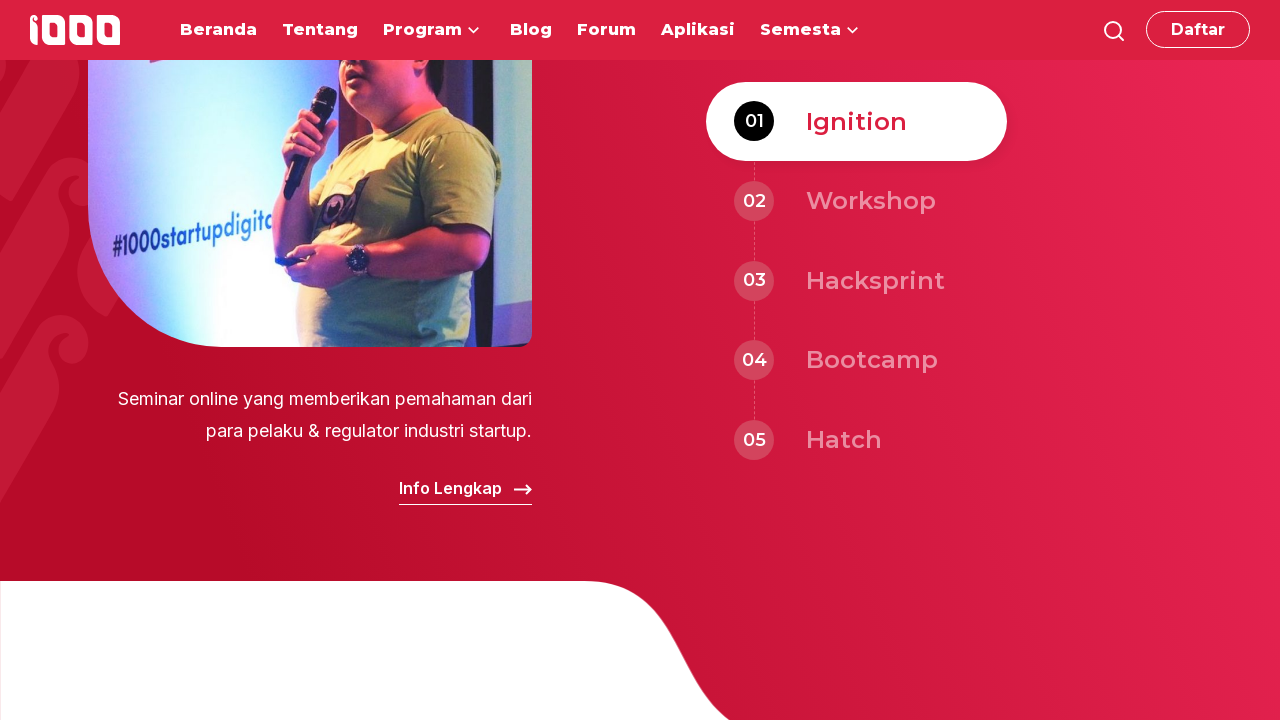

Clicked on 'Lihat Semua' link to view all items at (1096, 361) on internal:role=link[name="Lihat Semua"i] >> nth=0
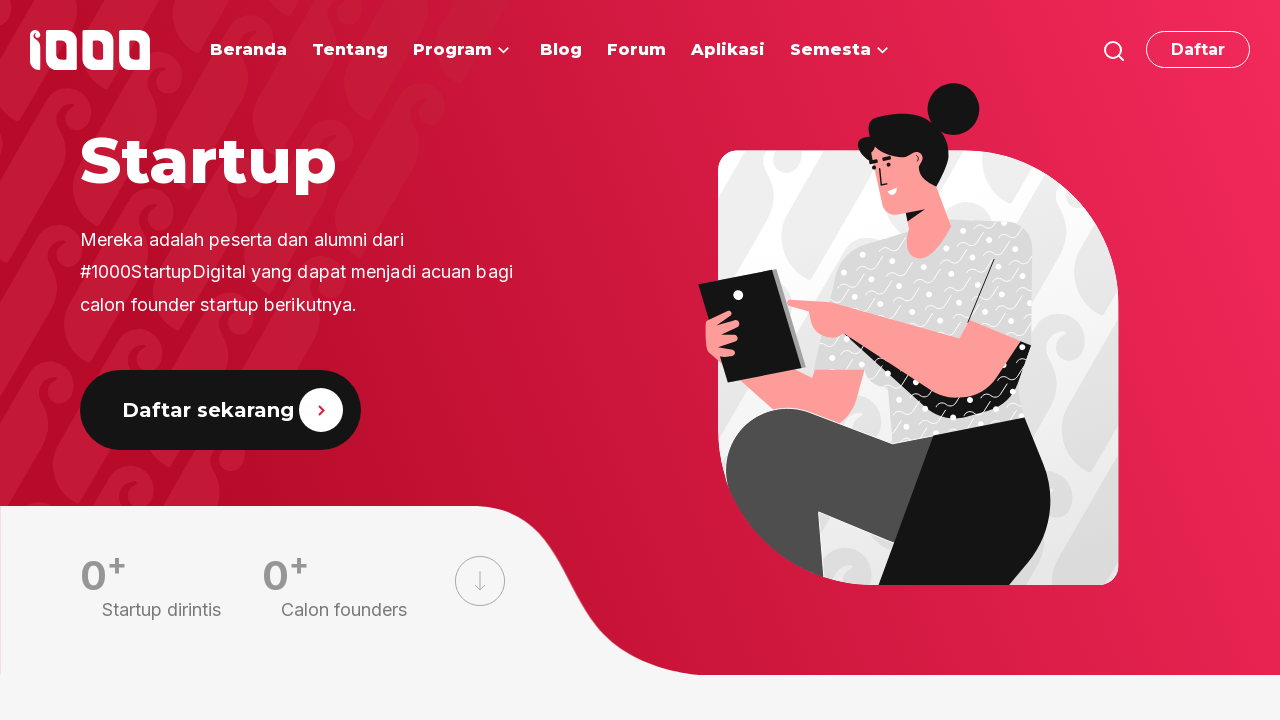

Clicked on 'Beranda' home menu link to navigate back at (248, 50) on #menu-item-22 >> internal:role=link[name="Beranda"i]
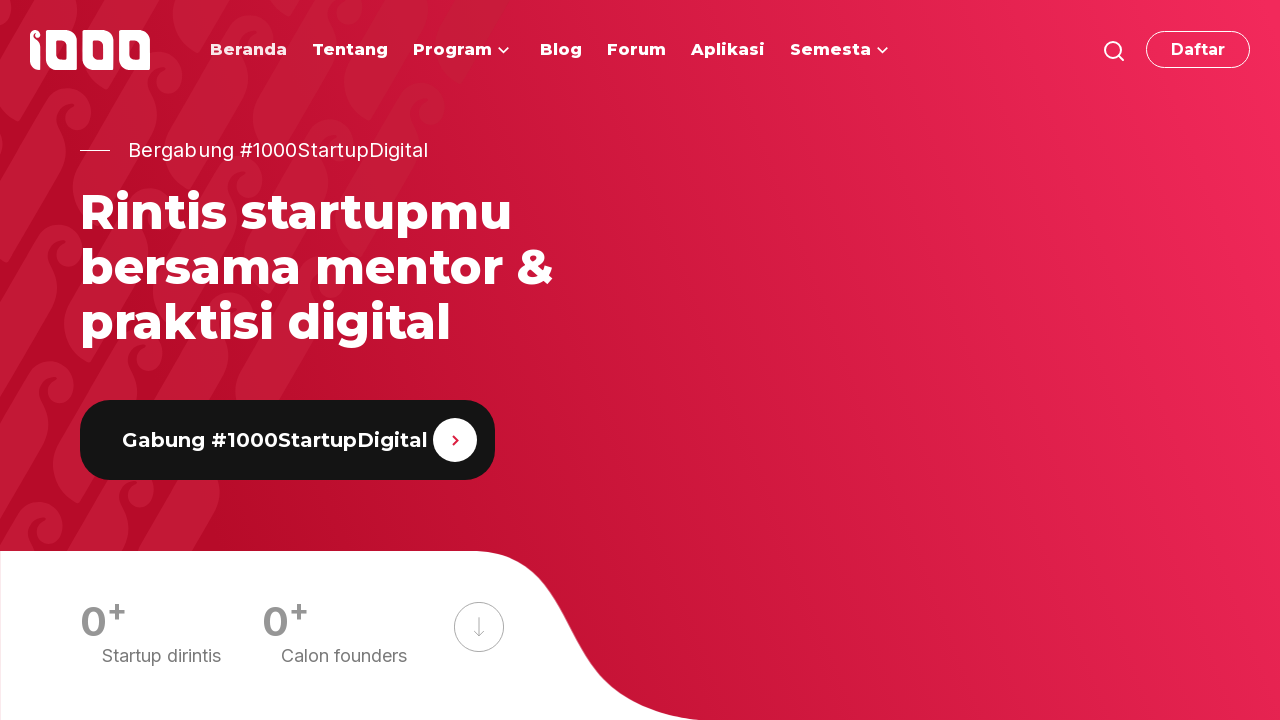

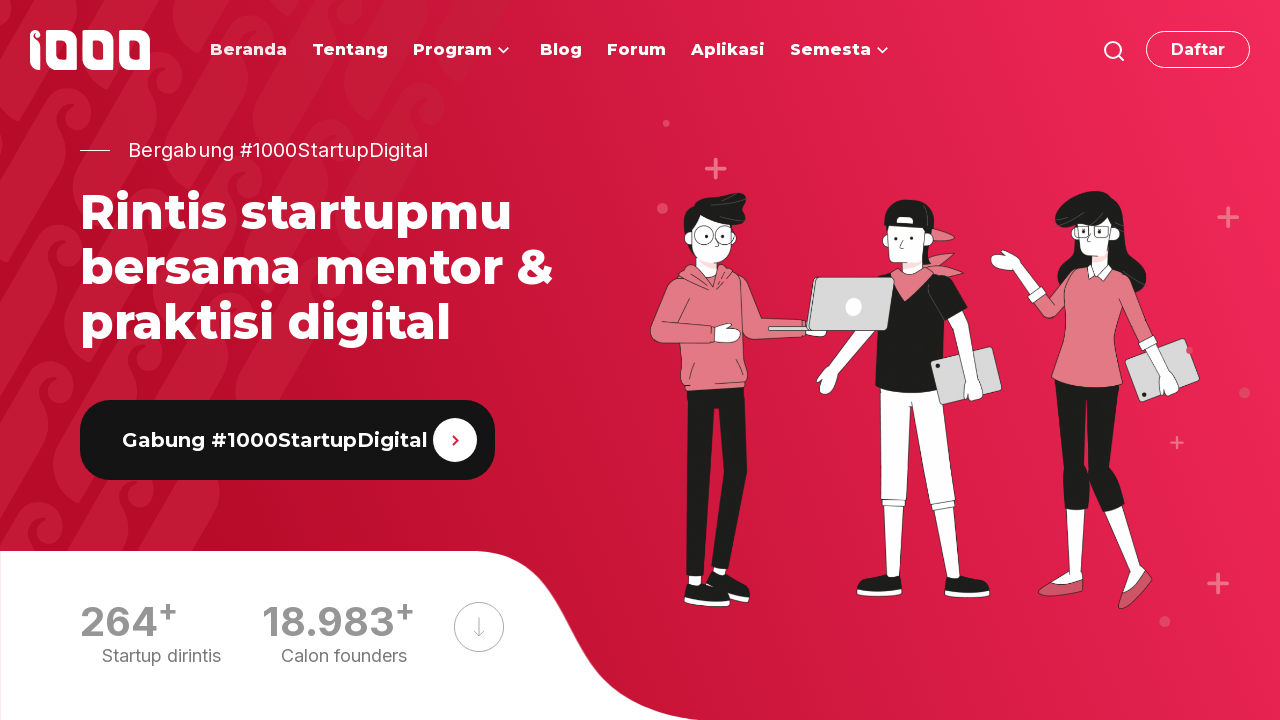